Tests the Elements textbox form by filling in full name, email, current address, and permanent address fields, then submits the form

Starting URL: https://demoqa.com/

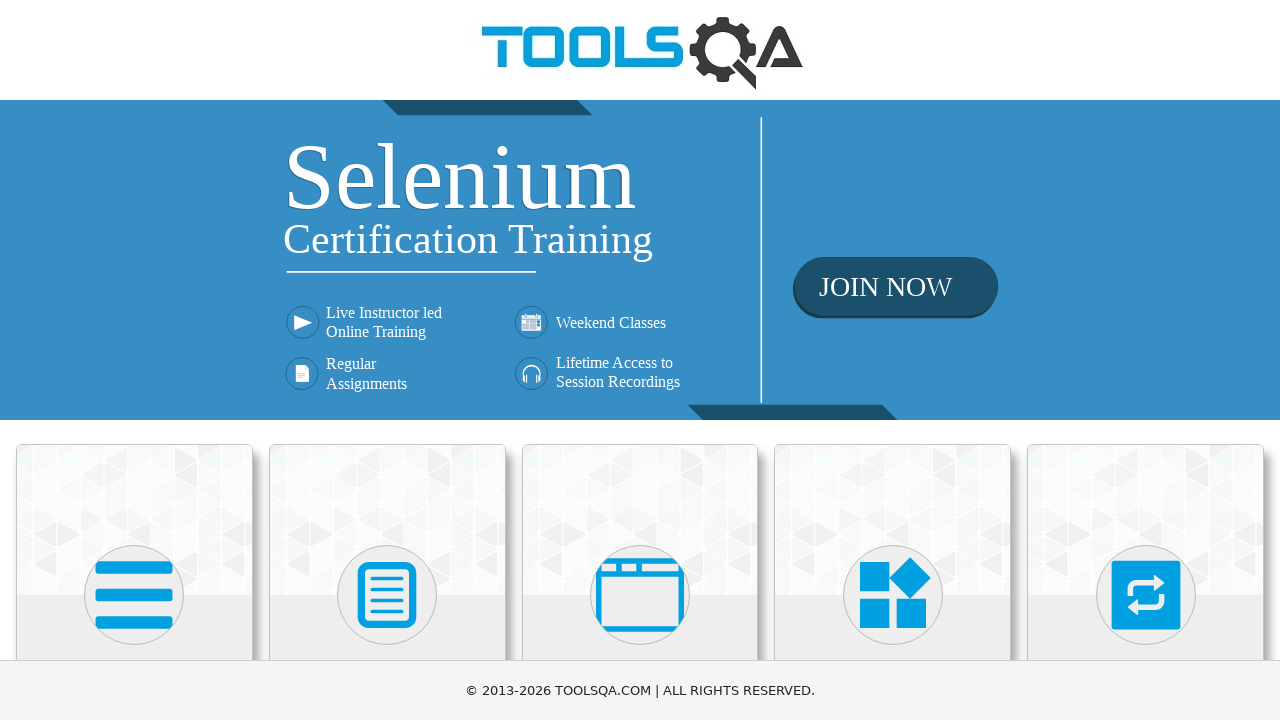

Scrolled down the page by 200 pixels
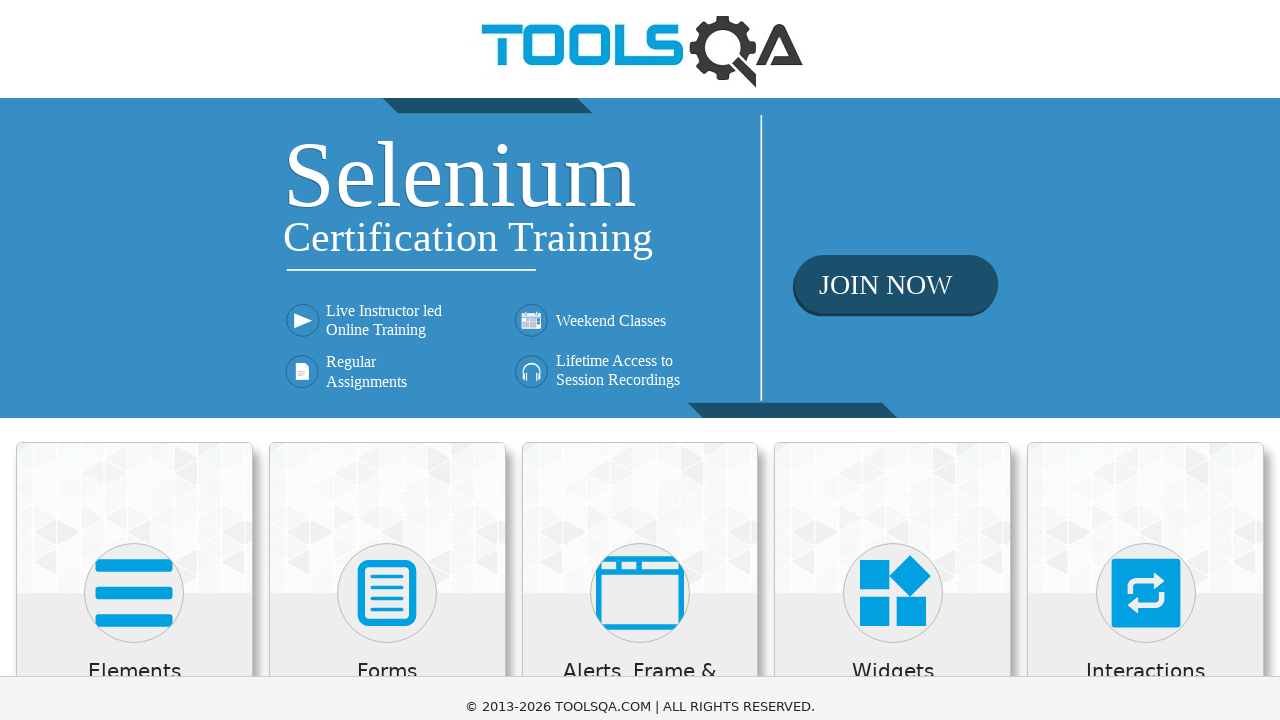

Clicked on Elements category card at (134, 444) on div.category-cards div >> nth=0
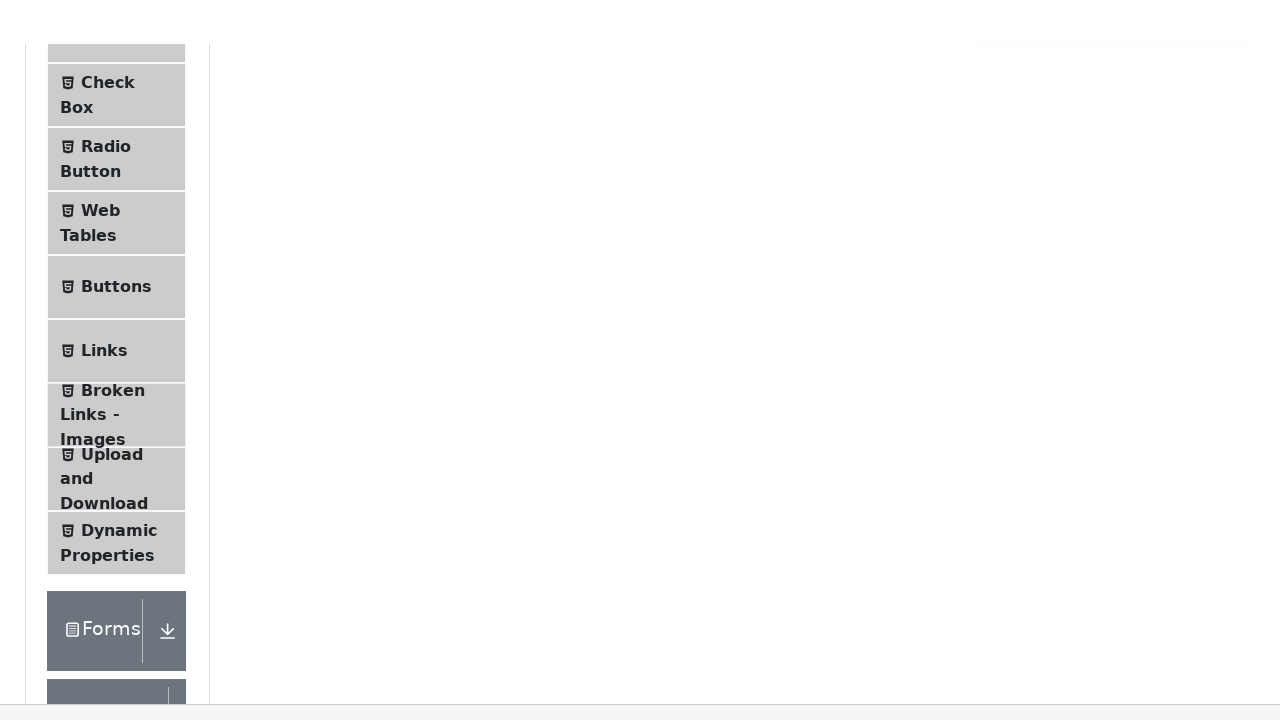

Clicked on Text Box menu item at (116, 32) on ul.menu-list li >> nth=0
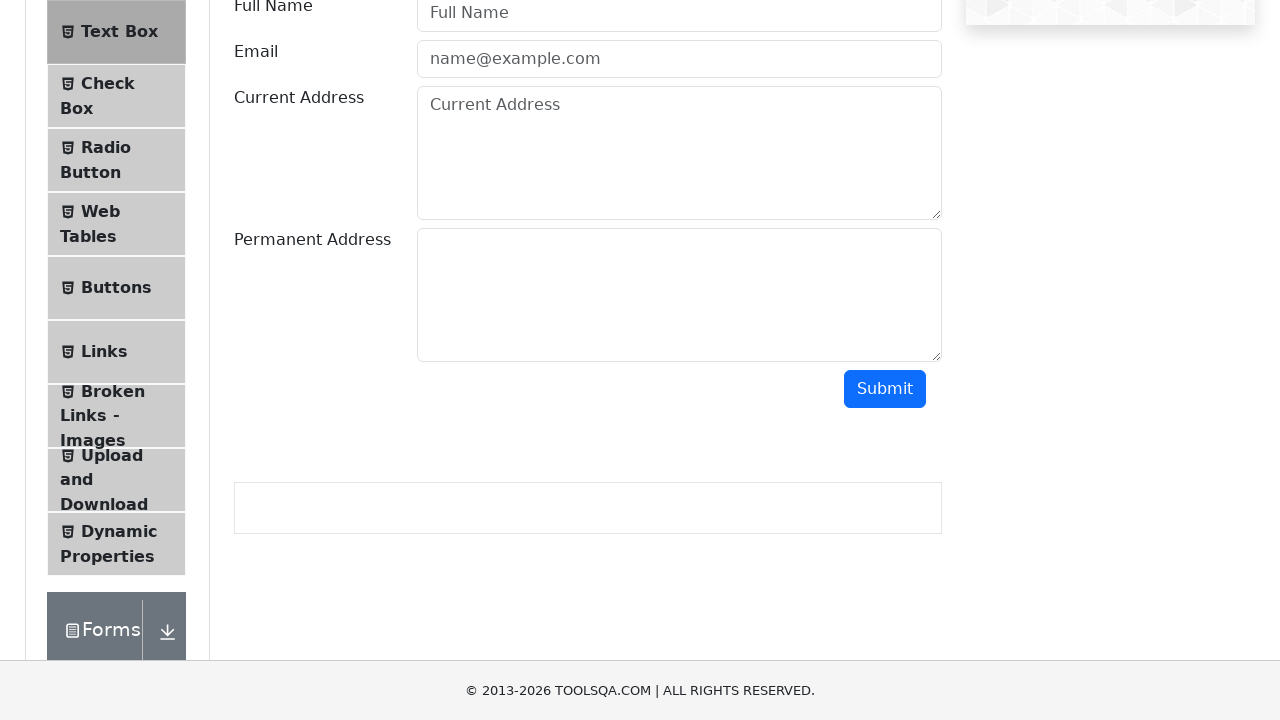

Filled Full Name field with 'Sudhir Sonawane' on #userName
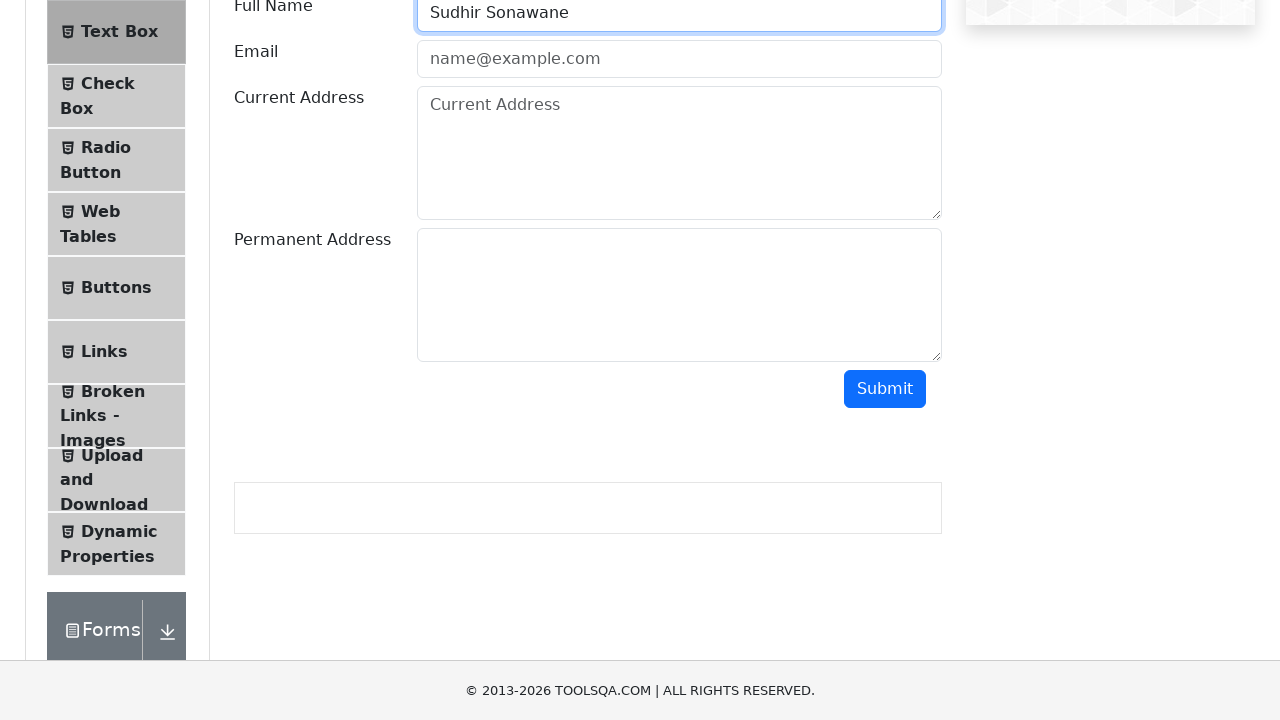

Filled Email field with 'abcd@abcd.com' on #userEmail
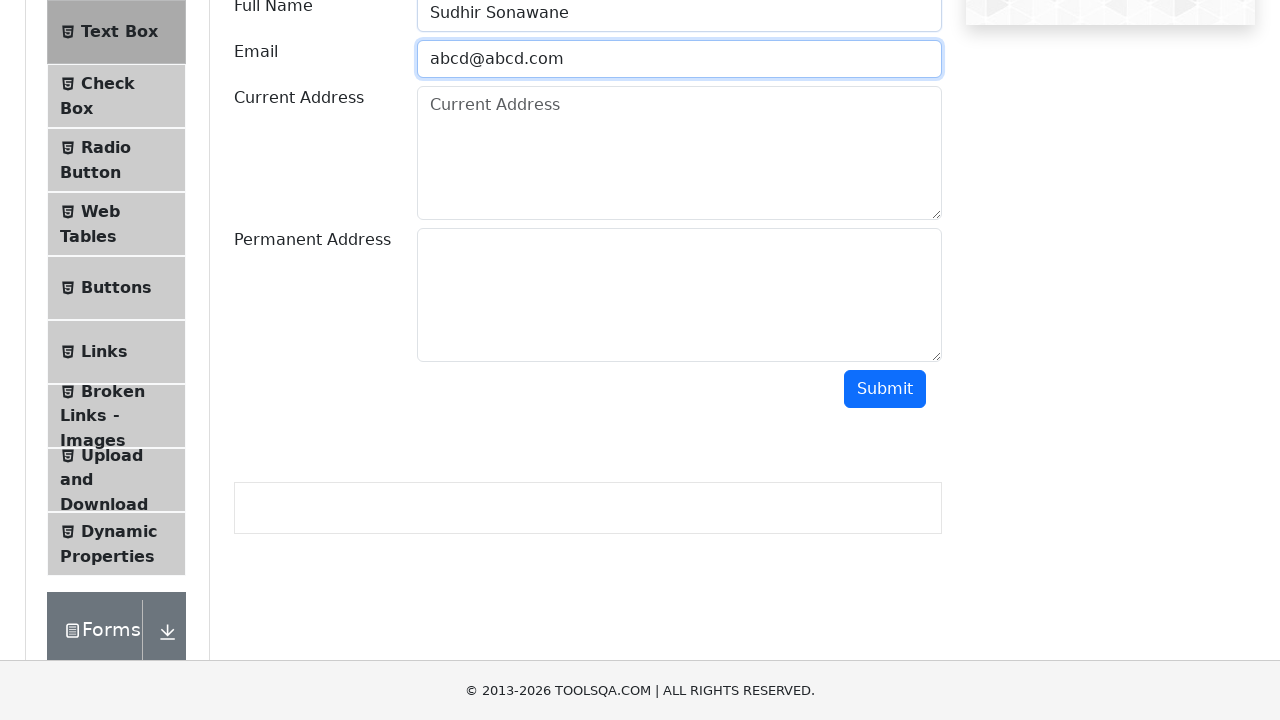

Filled Current Address field with 'Mumbai, Maharastra, 421 203' on #currentAddress
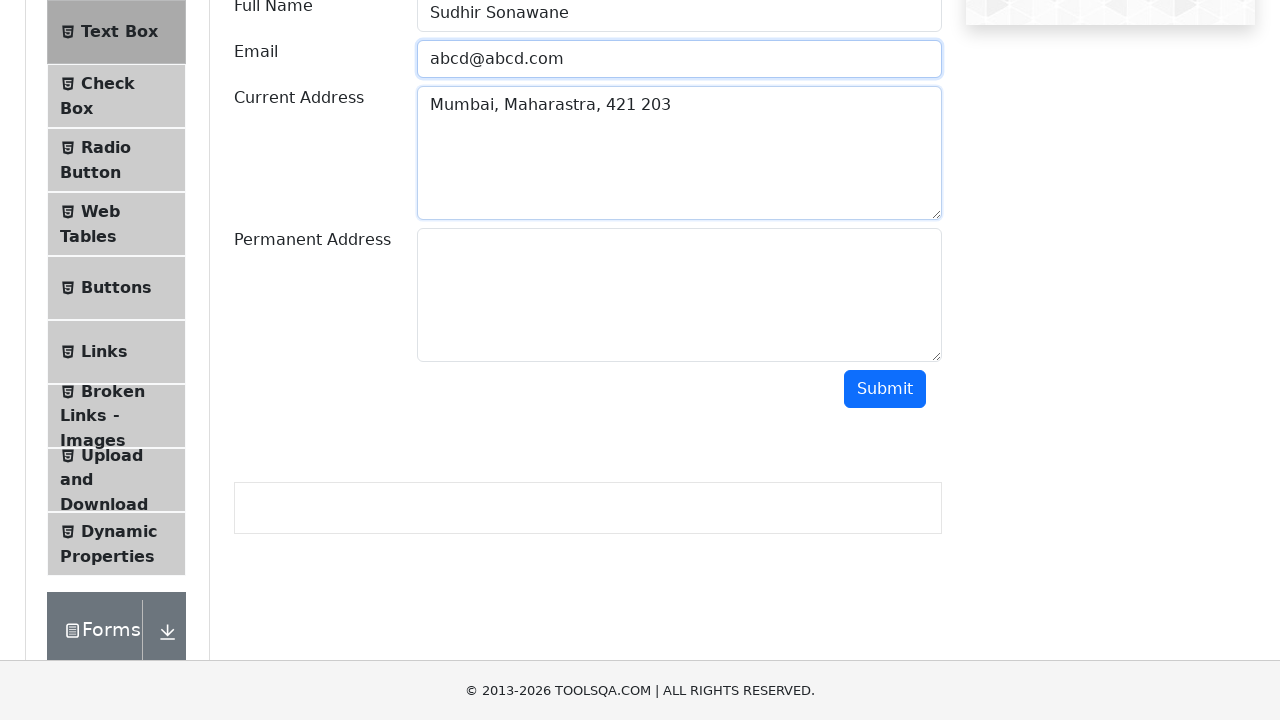

Filled Permanent Address field with 'Same as current address' on #permanentAddress
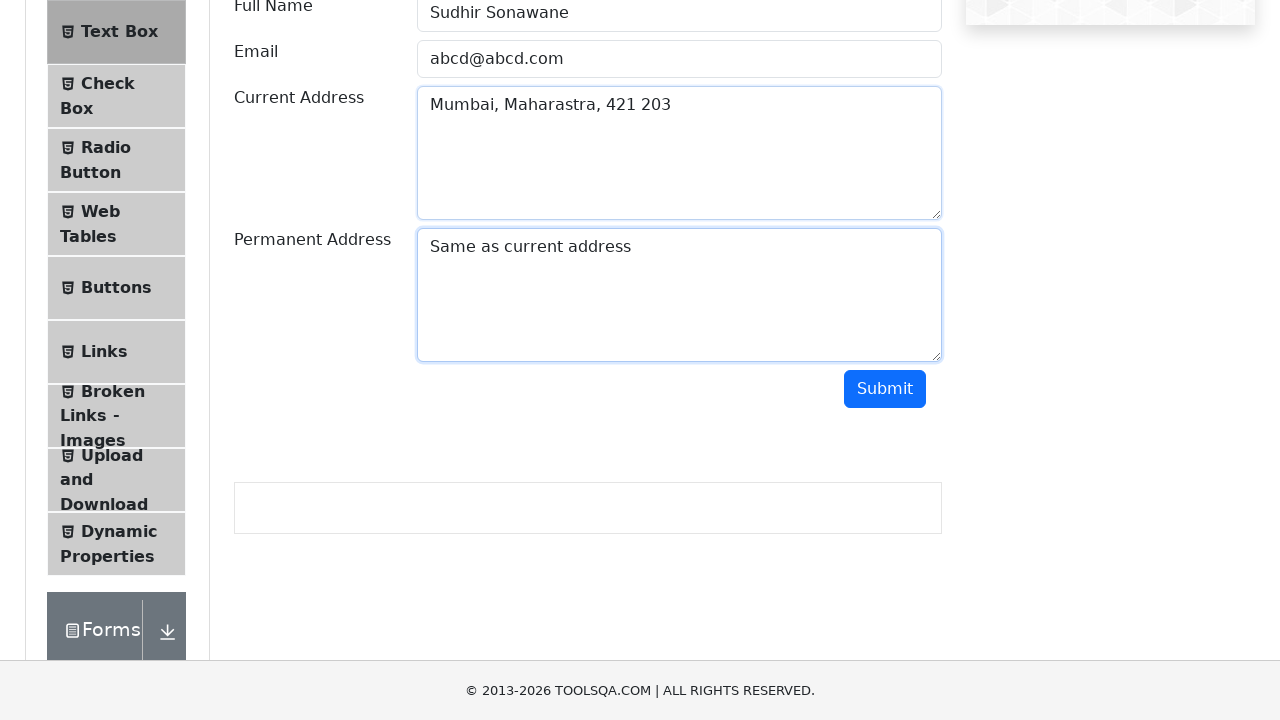

Scrolled submit button into view
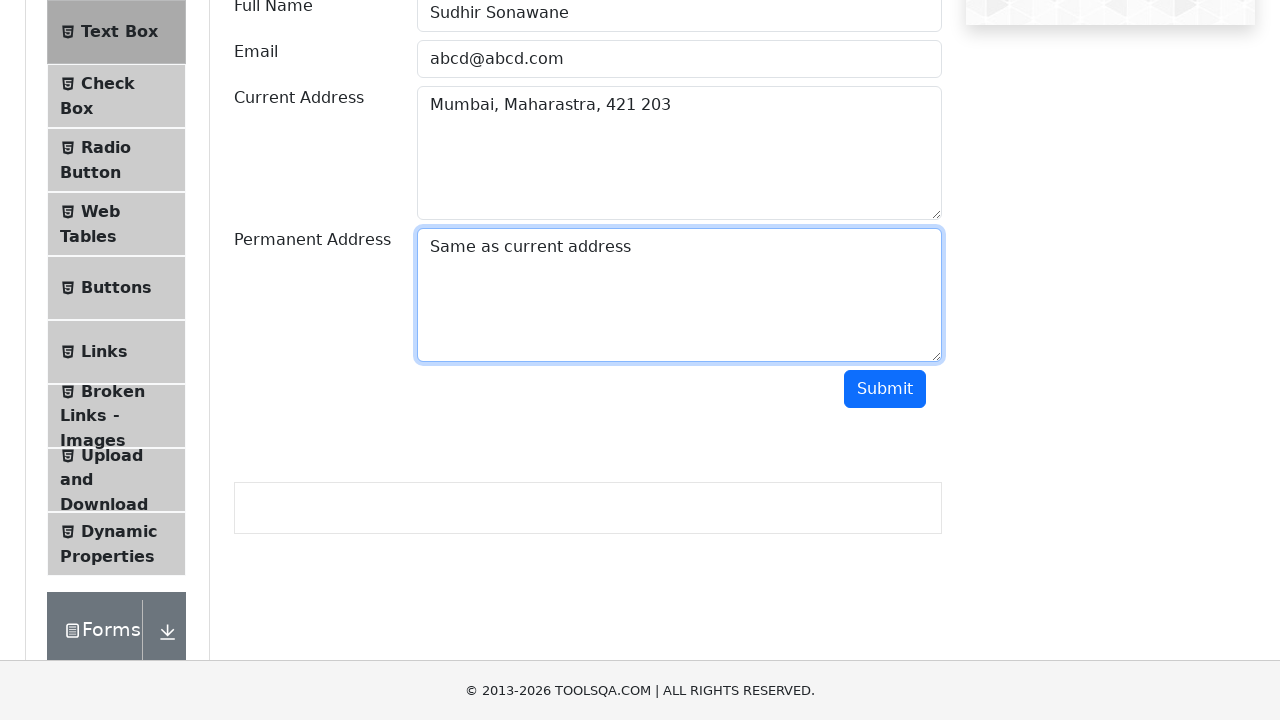

Clicked submit button to submit the form at (885, 389) on #submit
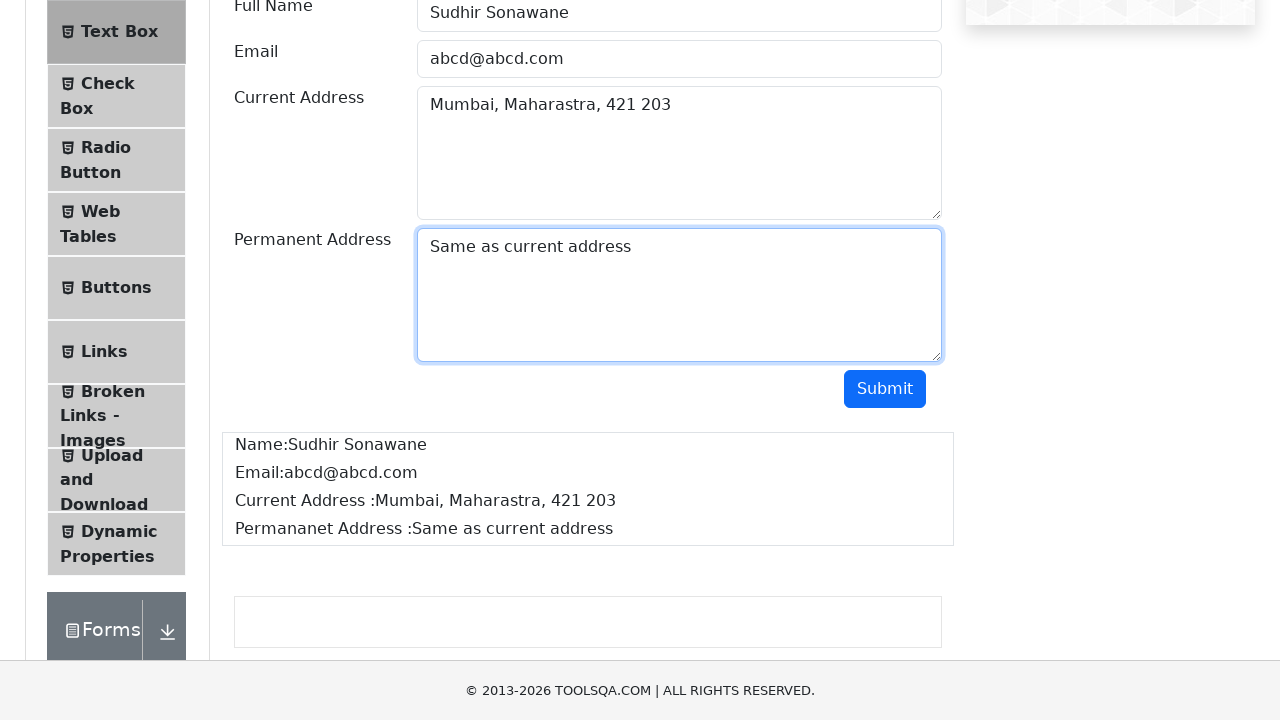

Waited for submitted form details to appear
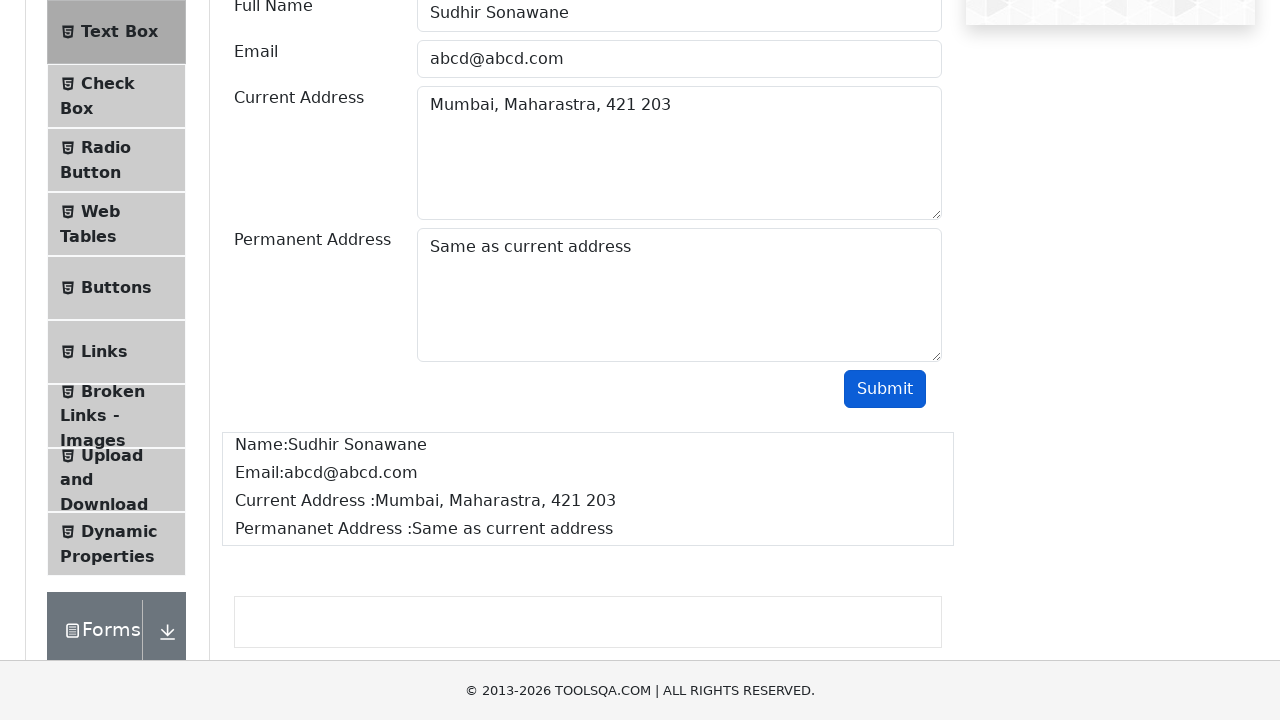

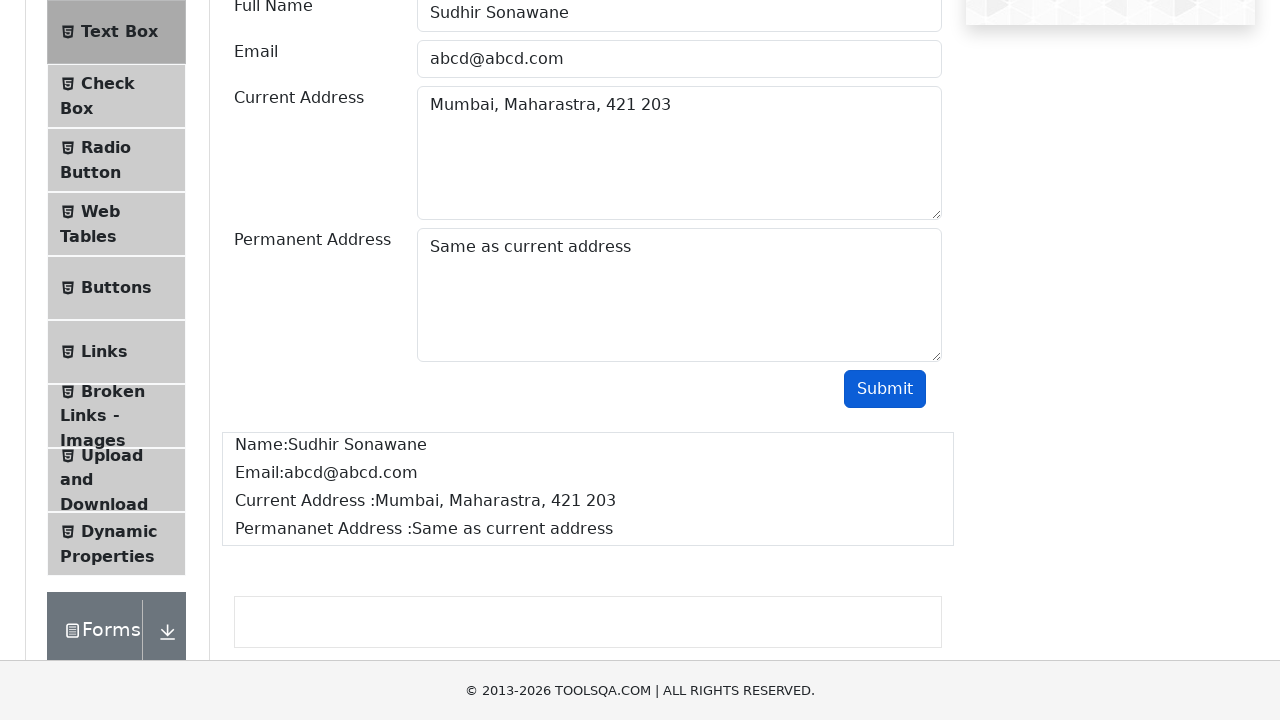